Tests page scrolling functionality by scrolling down the page and then scrolling to a specific element (AlertDemo heading) on the omayo test page

Starting URL: https://omayo.blogspot.com/

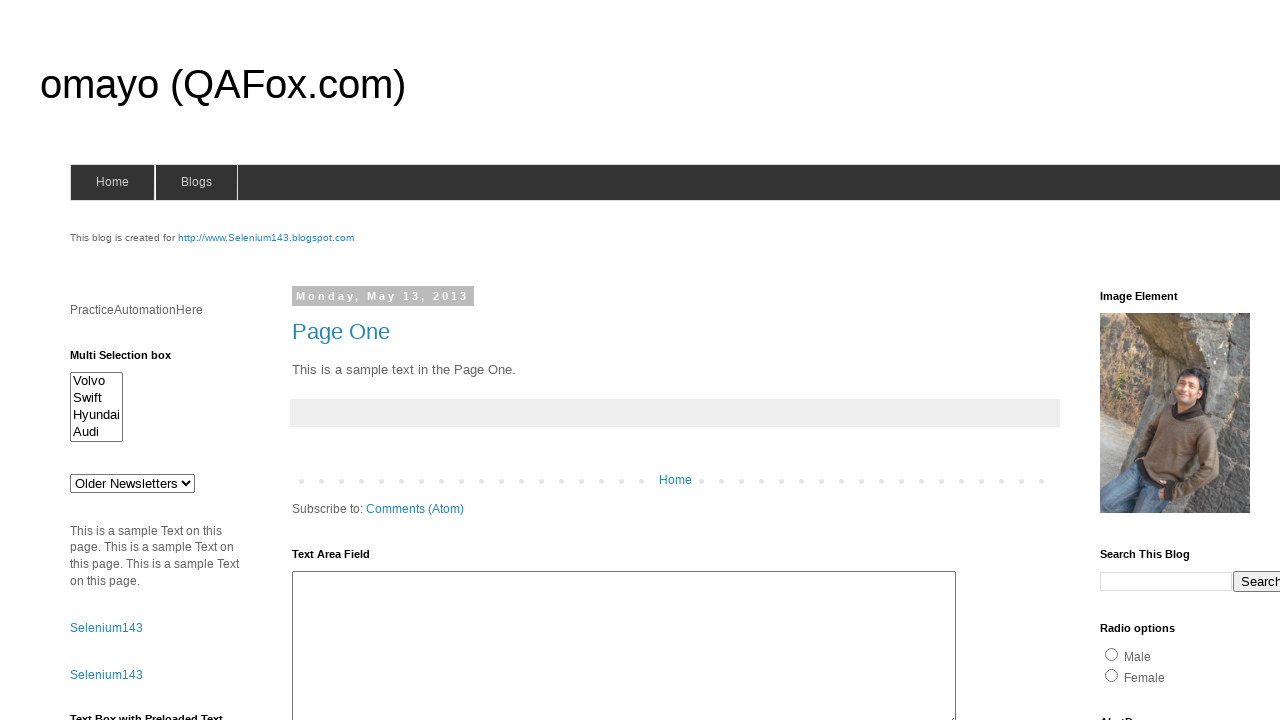

Scrolled down the page by 500 pixels
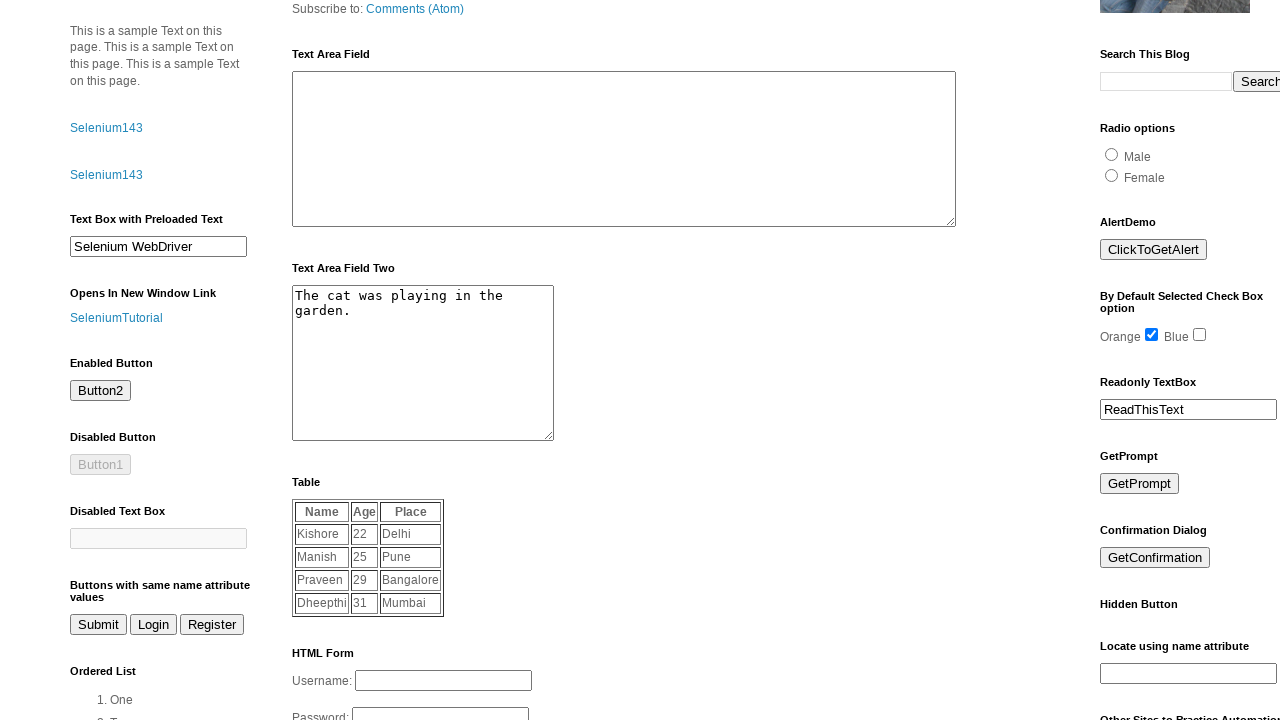

AlertDemo heading element is now visible
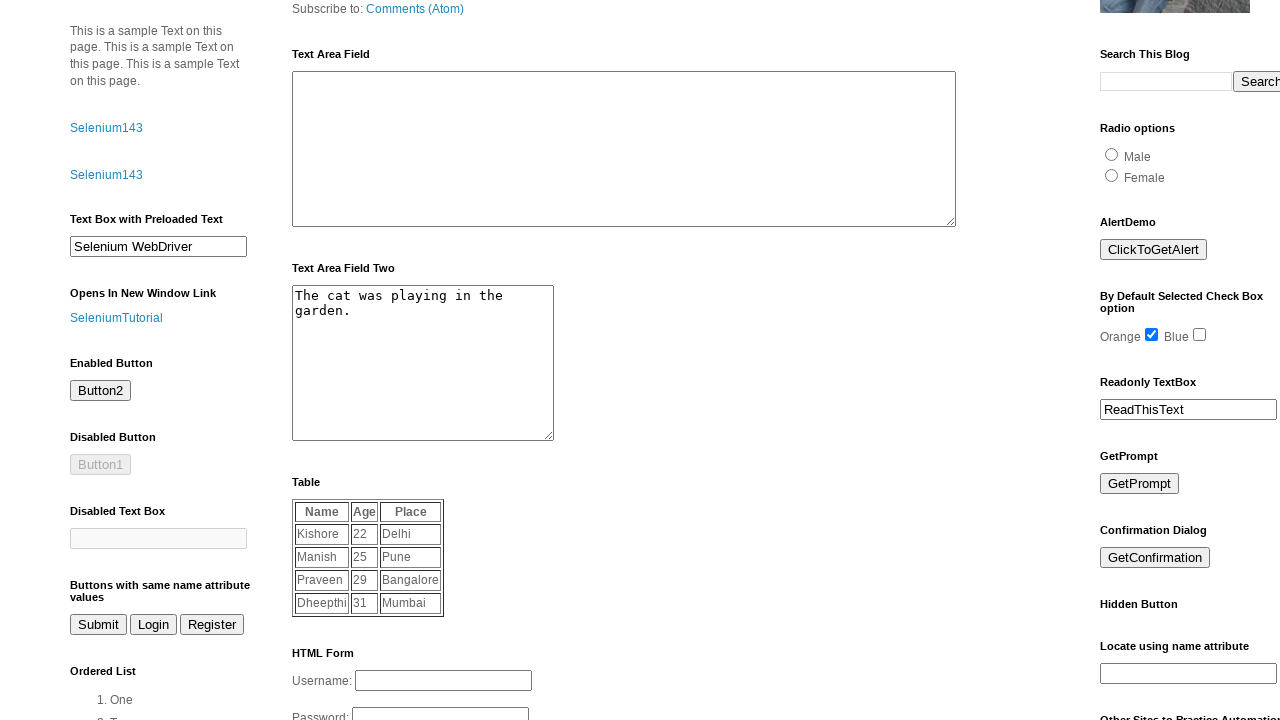

Located the AlertDemo heading element
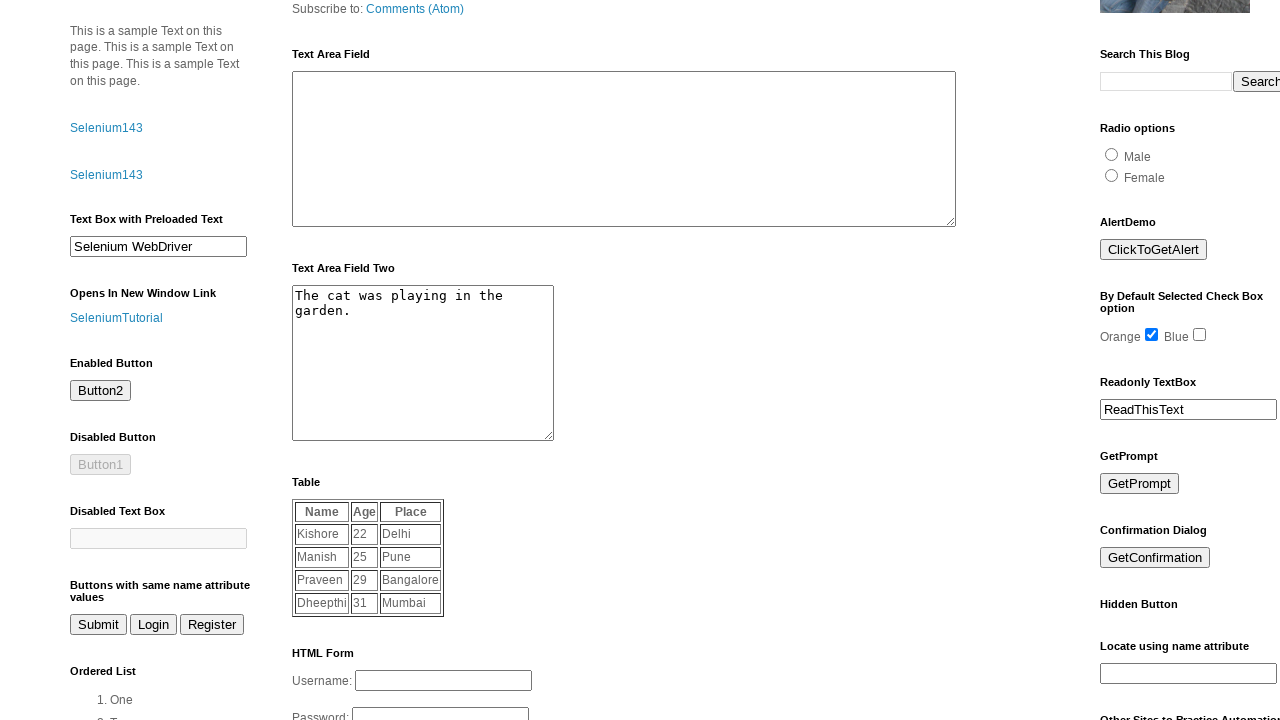

Scrolled AlertDemo heading into view
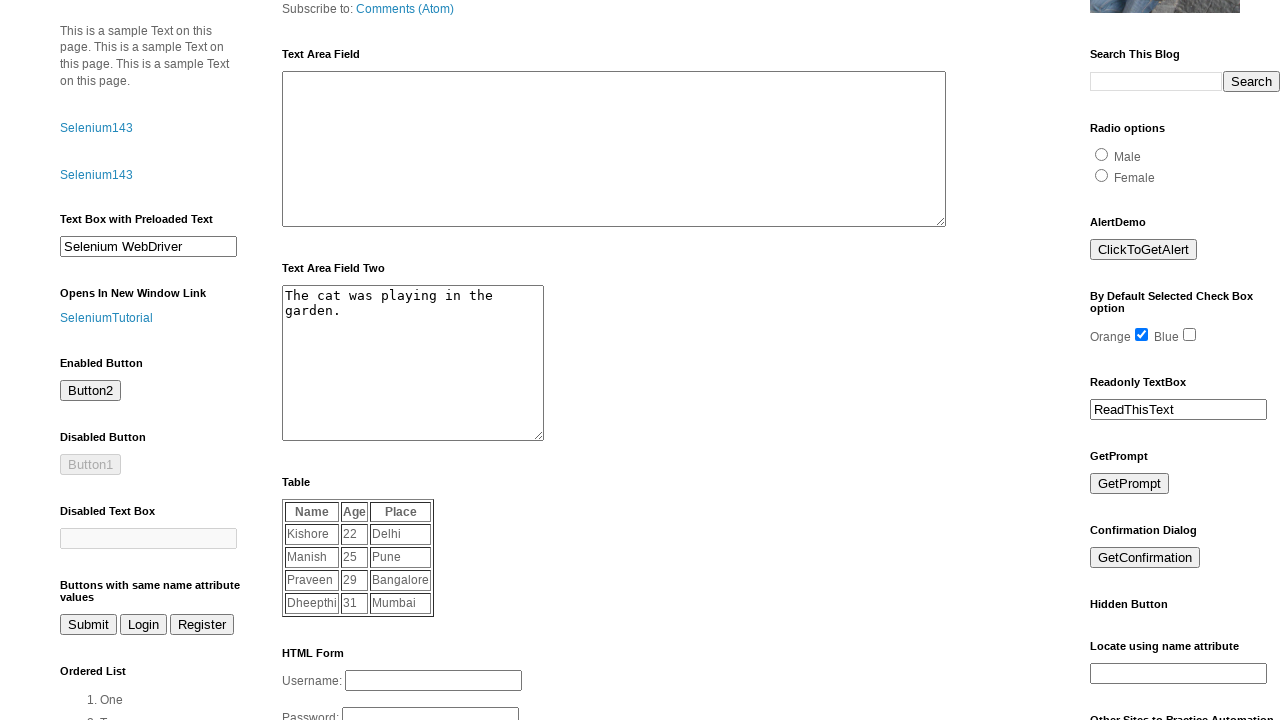

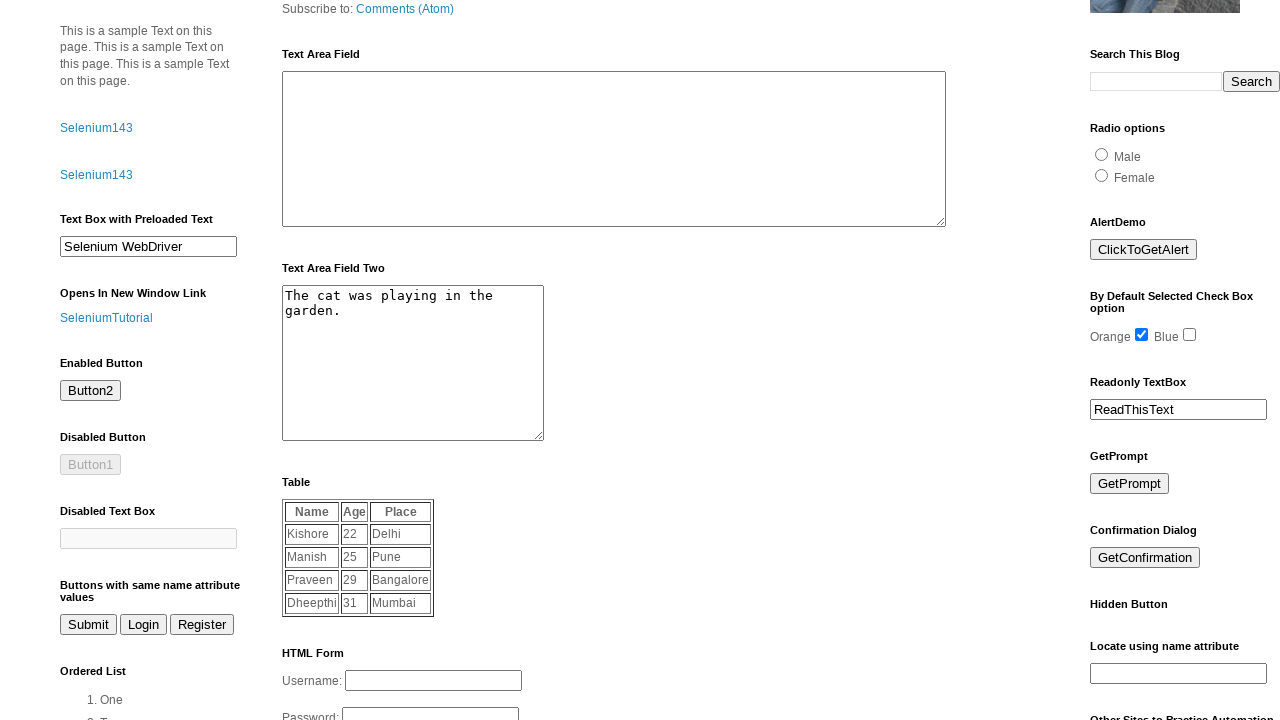